Clicks the male gender radio button

Starting URL: https://testautomationpractice.blogspot.com/

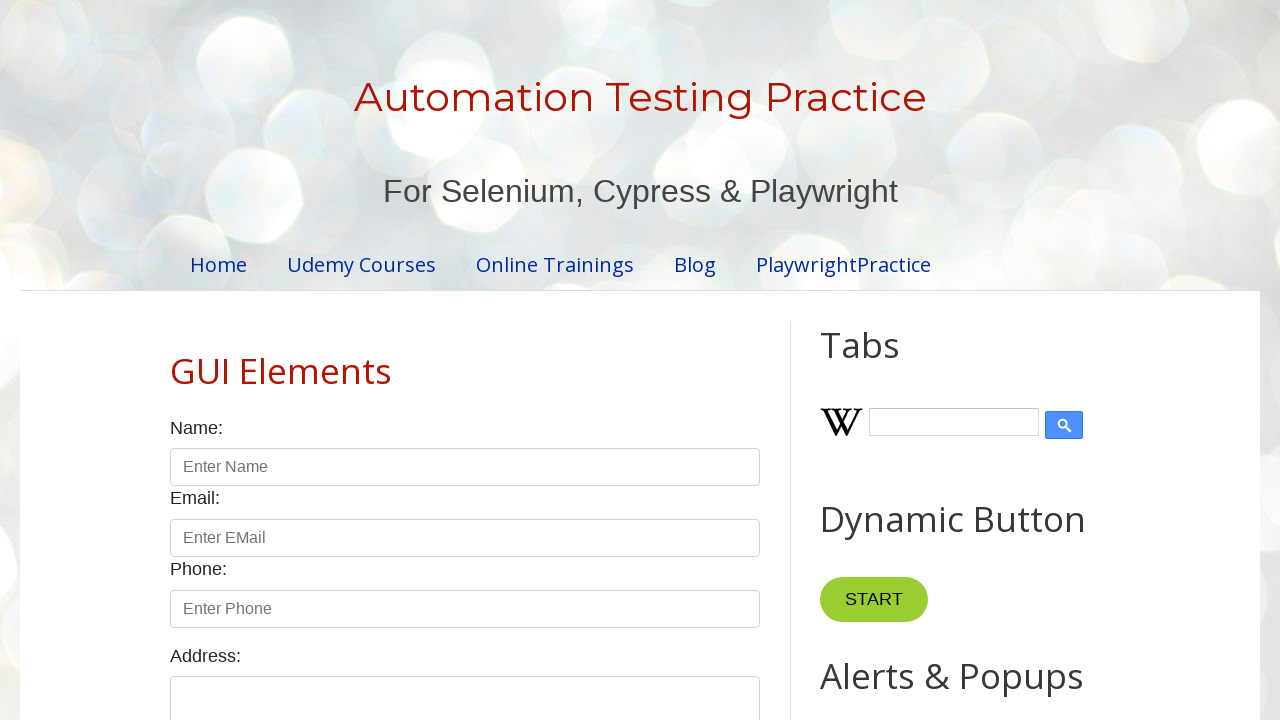

Clicked the male gender radio button at (176, 360) on input#male
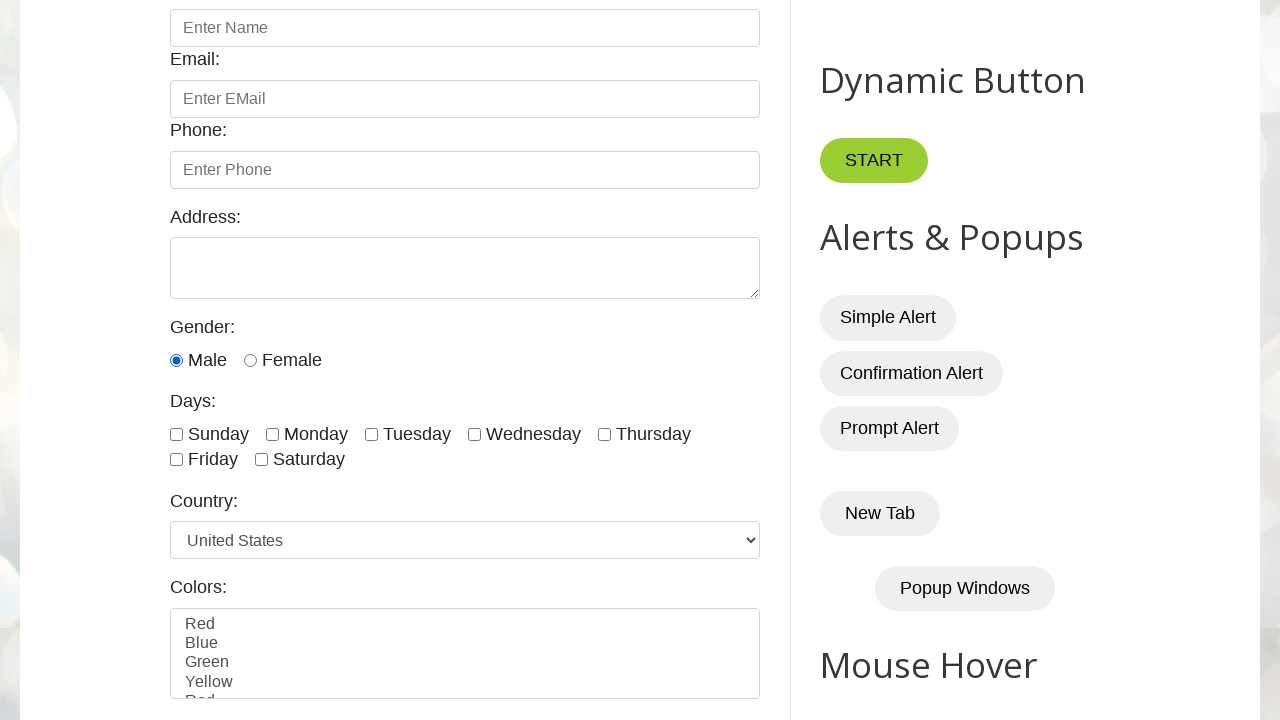

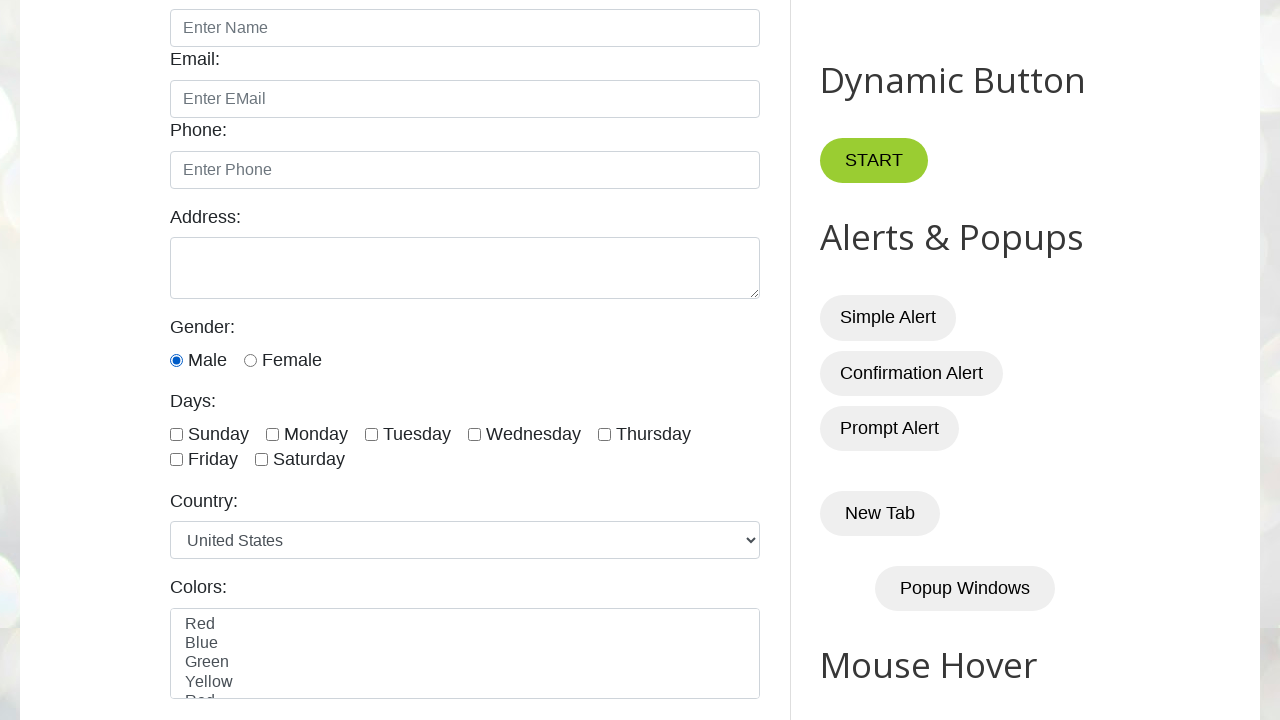